Tests that toggling the theme does not reset the calculator input display

Starting URL: https://hradiladam.github.io/calculator/

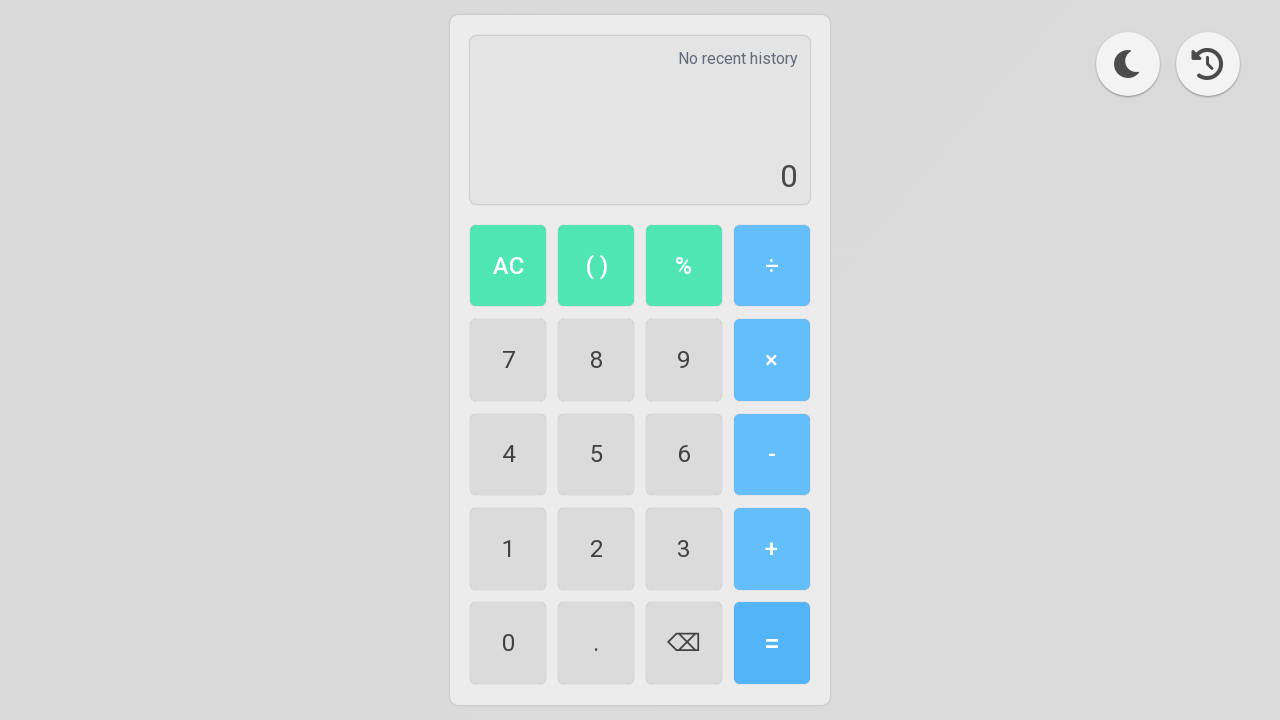

Clicked digit 1 on calculator at (508, 549) on button:text('1'), [data-value='1'], .btn:text('1')
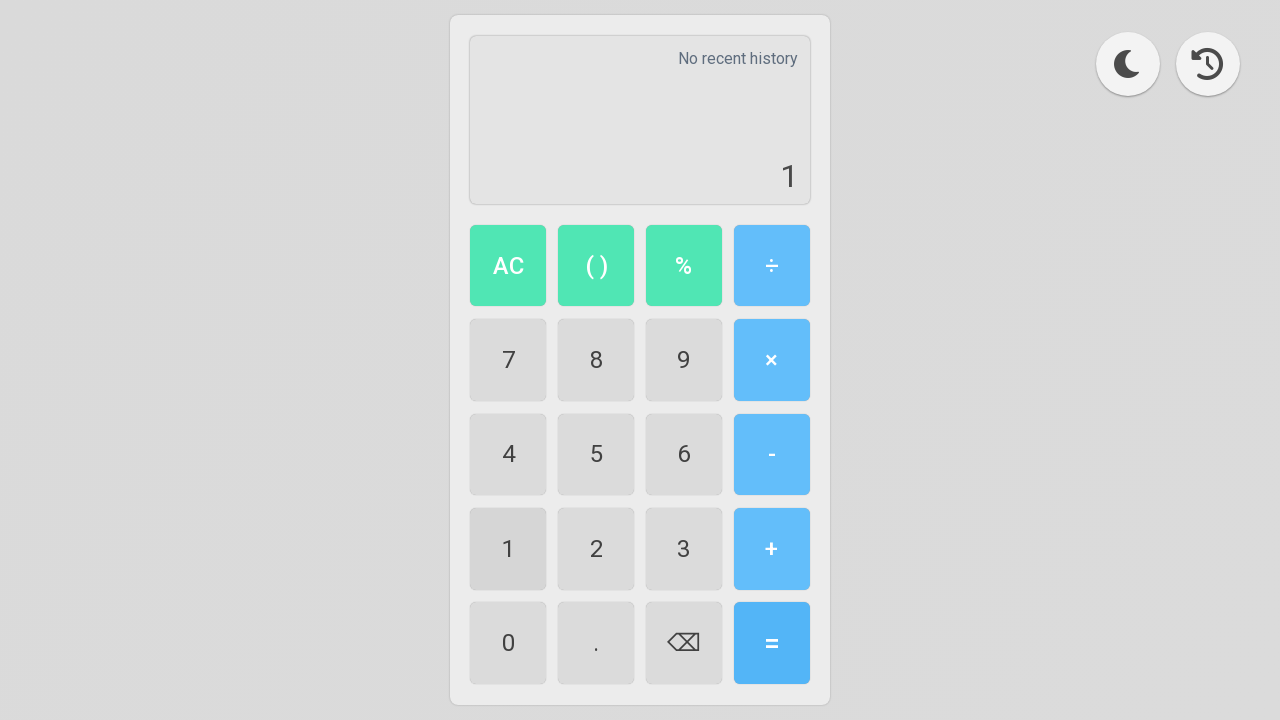

Located result display element
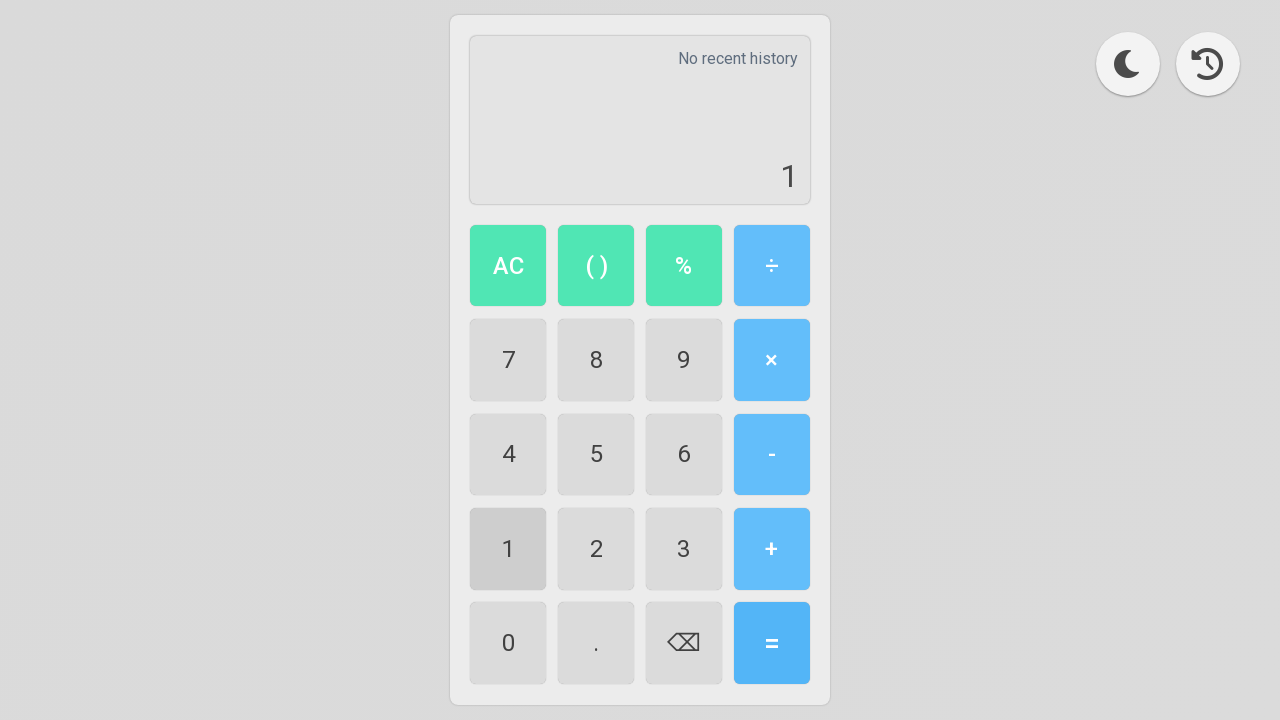

Retrieved display value before theme switch: '1'
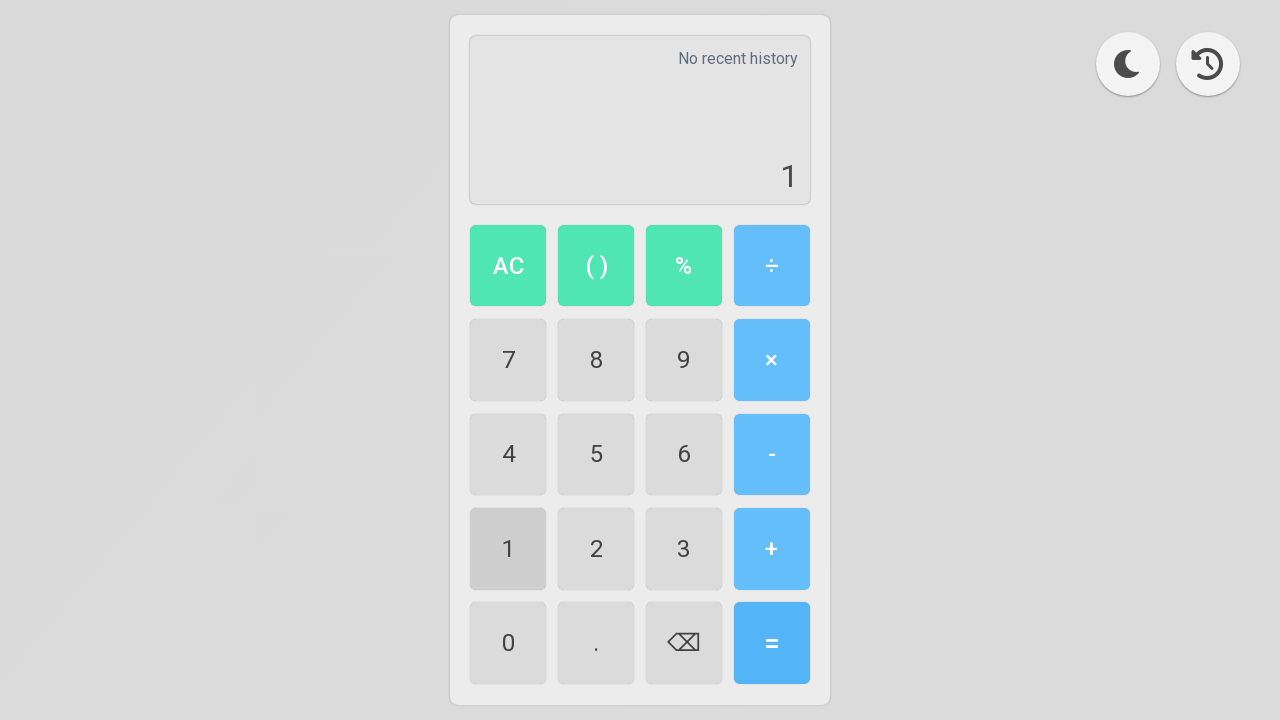

Verified display shows 1
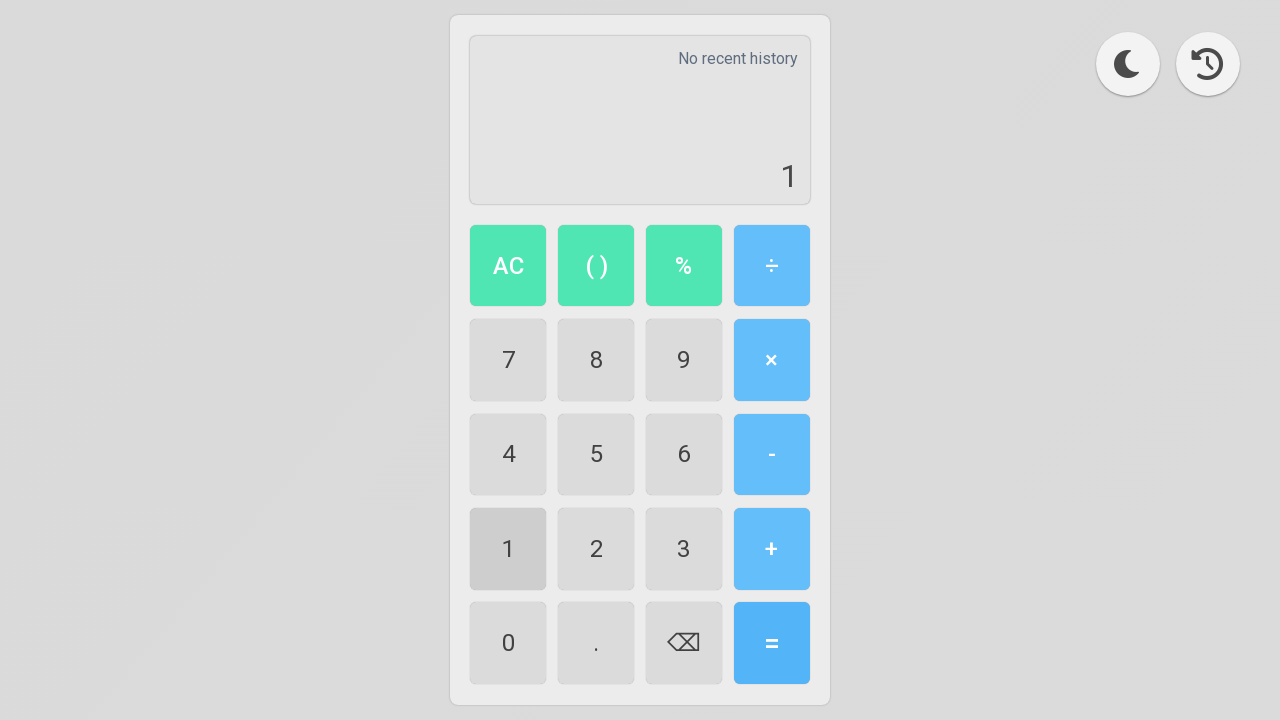

Clicked theme toggle button at (1128, 64) on [data-testid='theme-toggle'], .theme-toggle, #theme-toggle, button:has(.fa-moon)
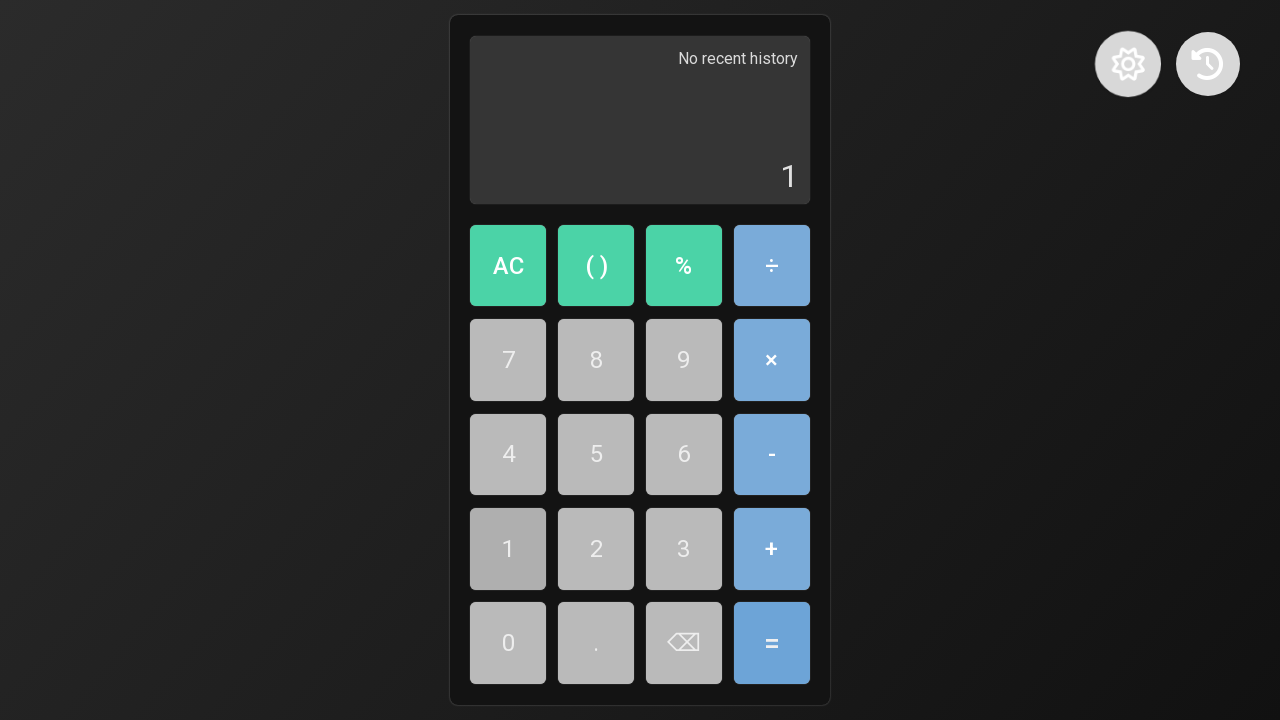

Retrieved display value after theme switch: '1'
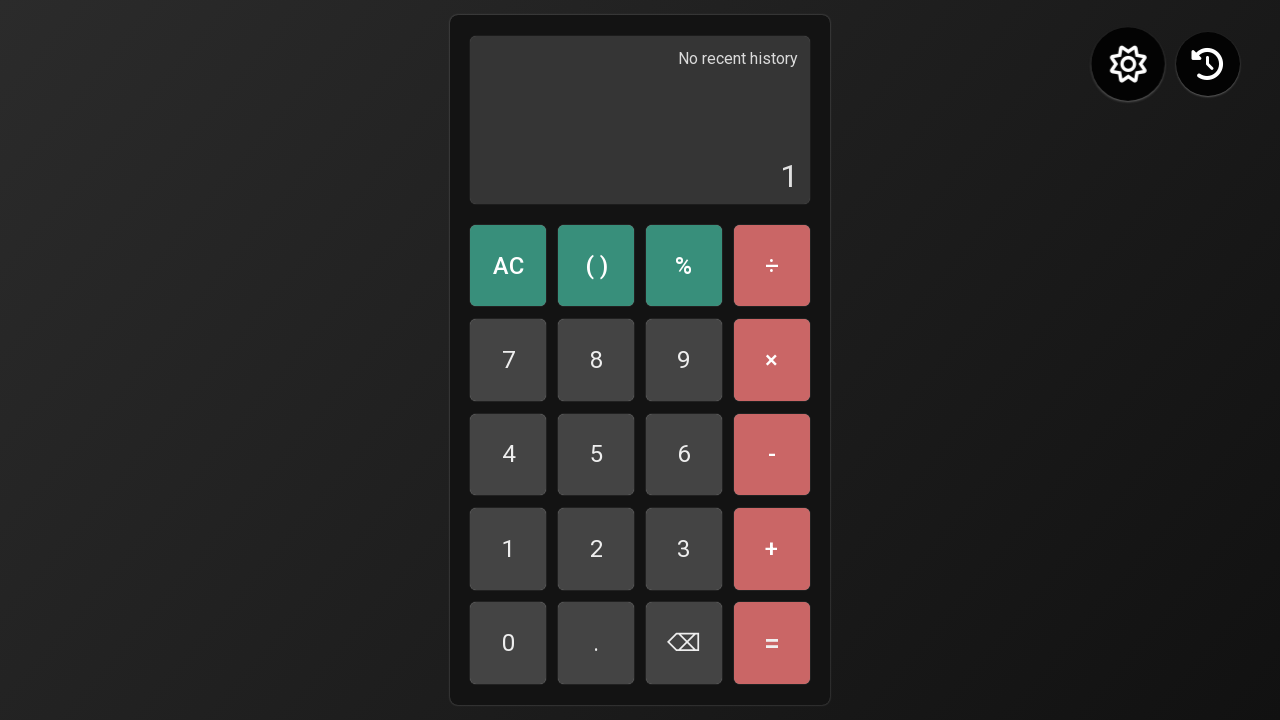

Verified input is preserved after theme switch
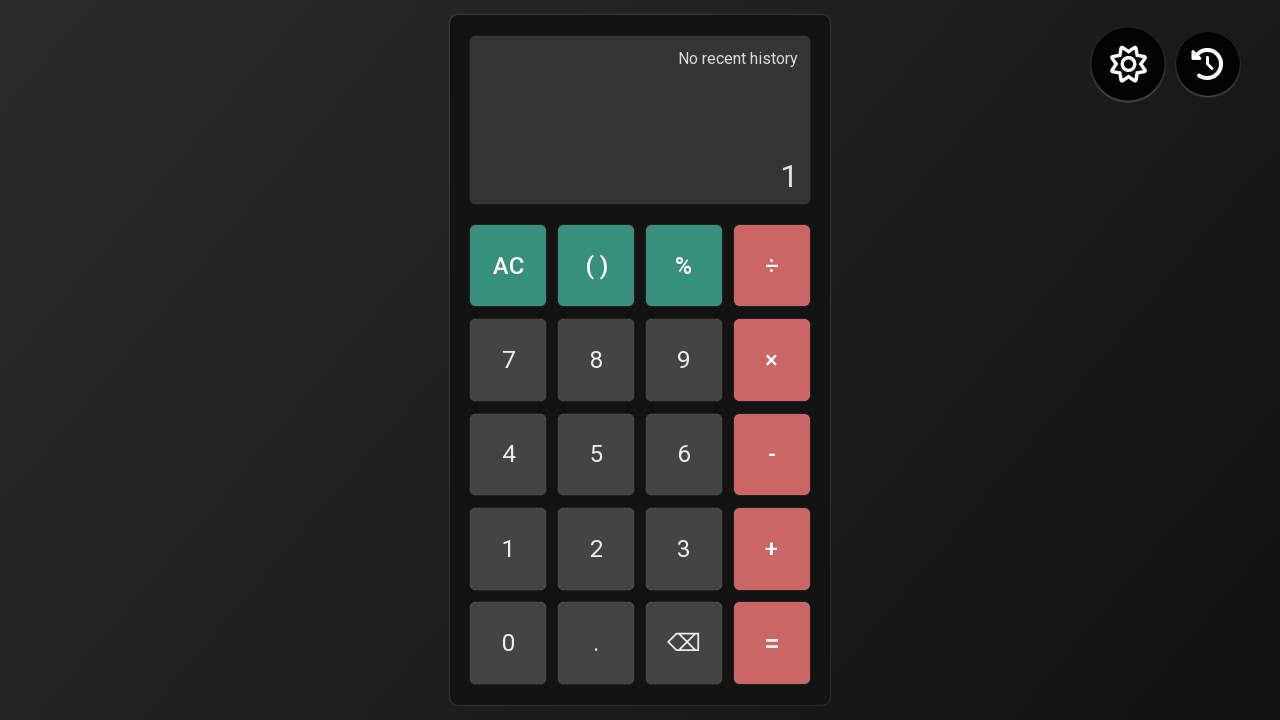

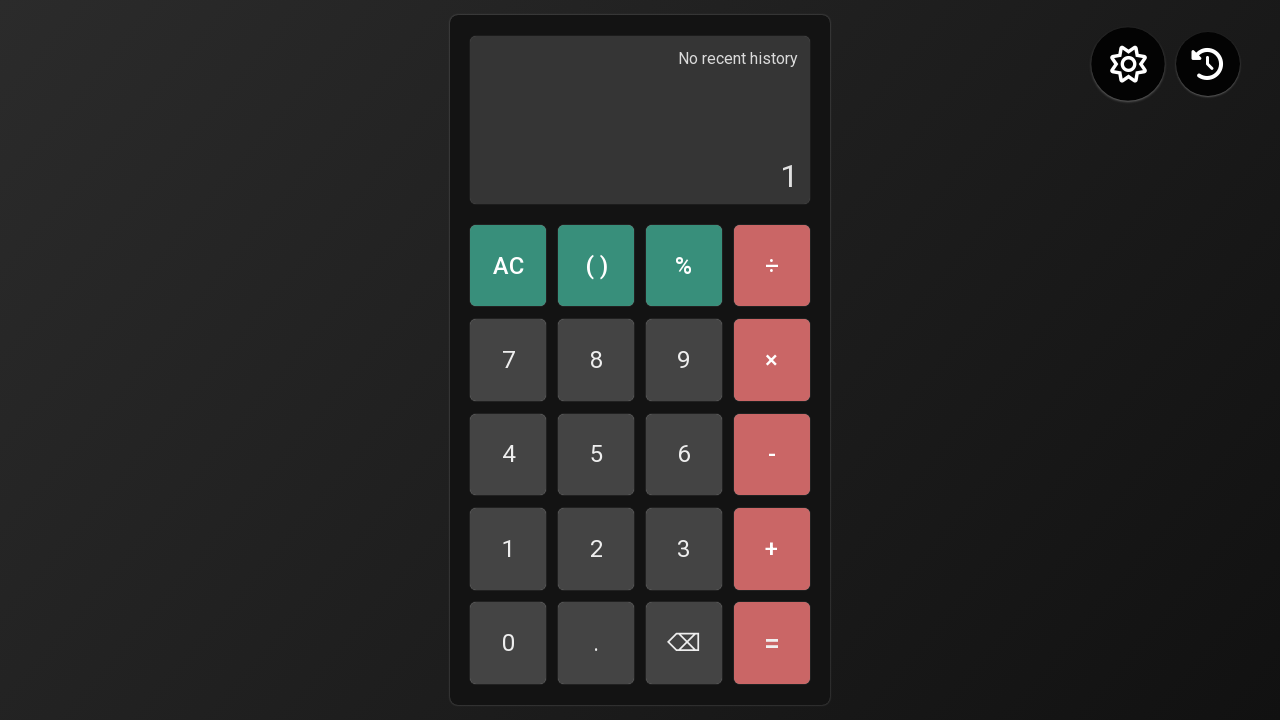